Tests context menu by right-clicking on a hotspot element and handling the resulting alert dialog

Starting URL: https://the-internet.herokuapp.com/

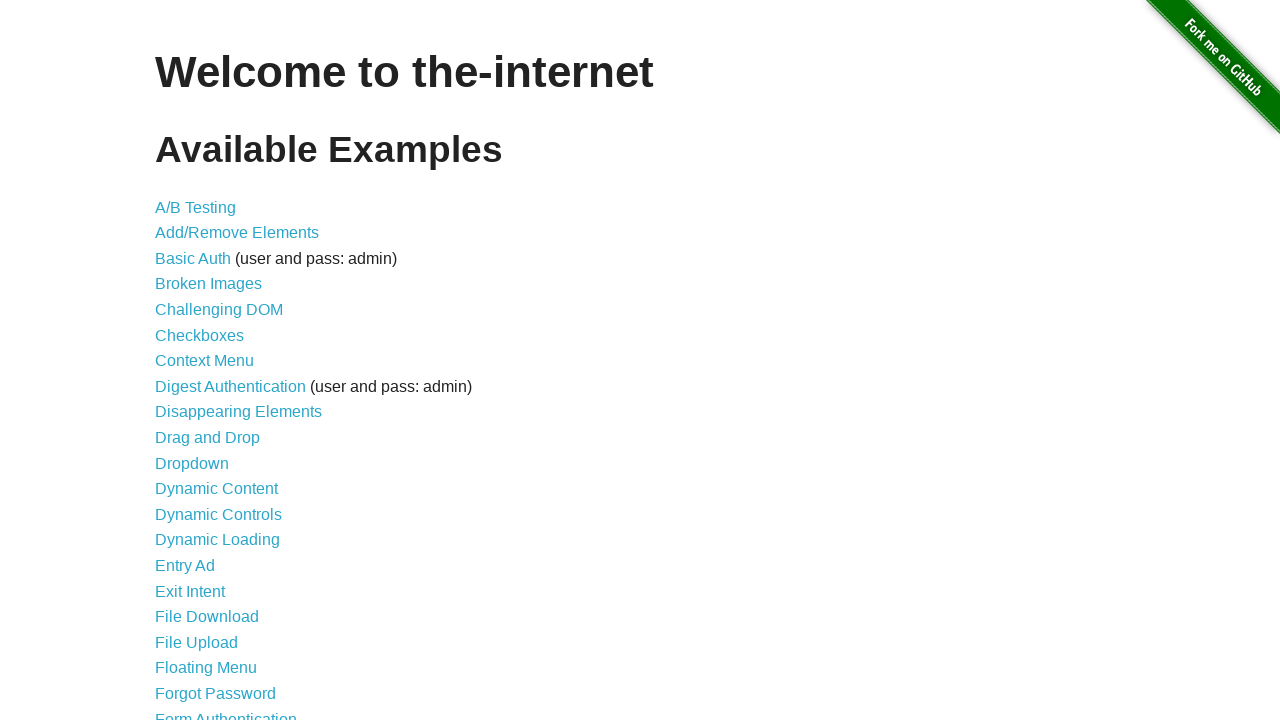

Clicked on Context Menu link at (204, 361) on a:has-text('Context Menu')
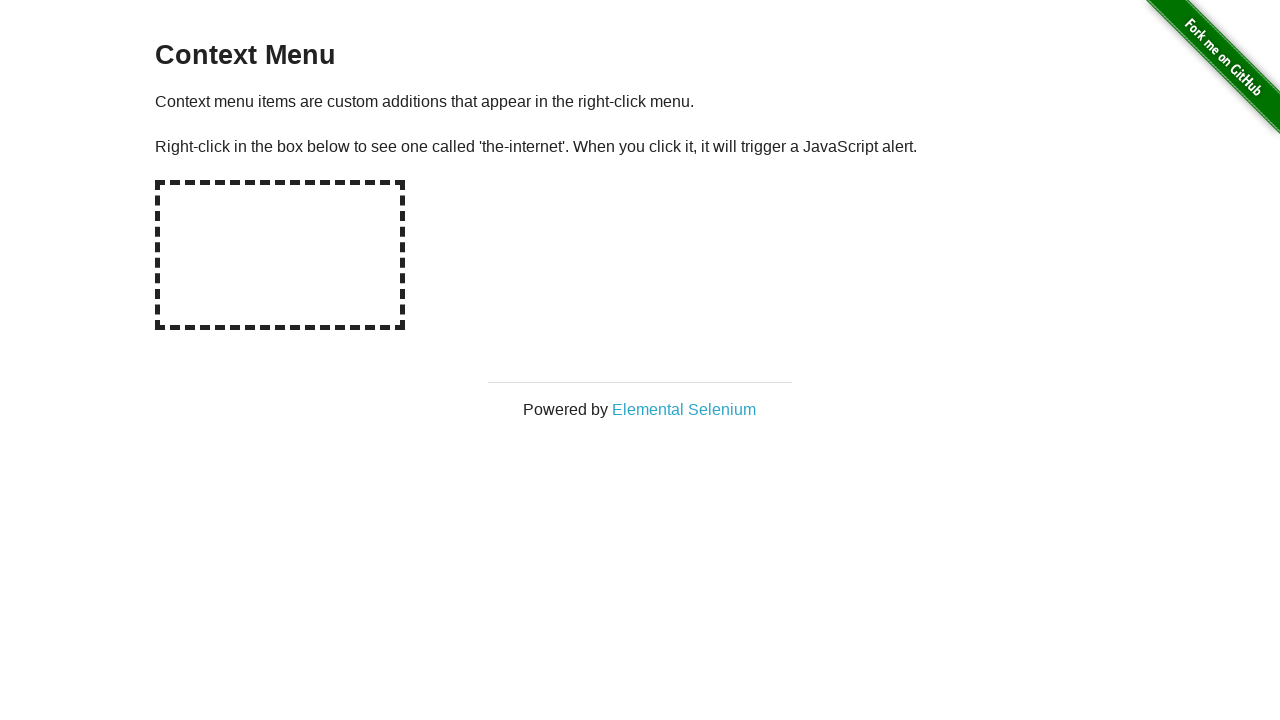

Hotspot element loaded
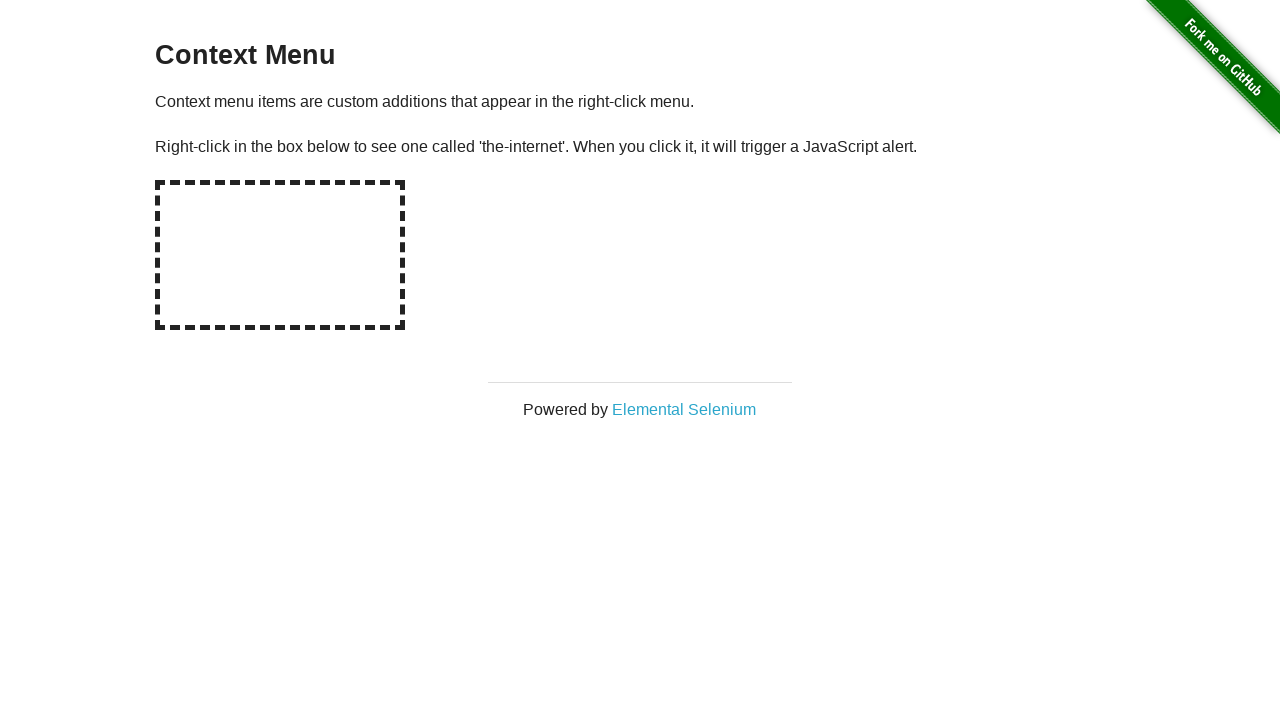

Set up dialog handler to dismiss alert
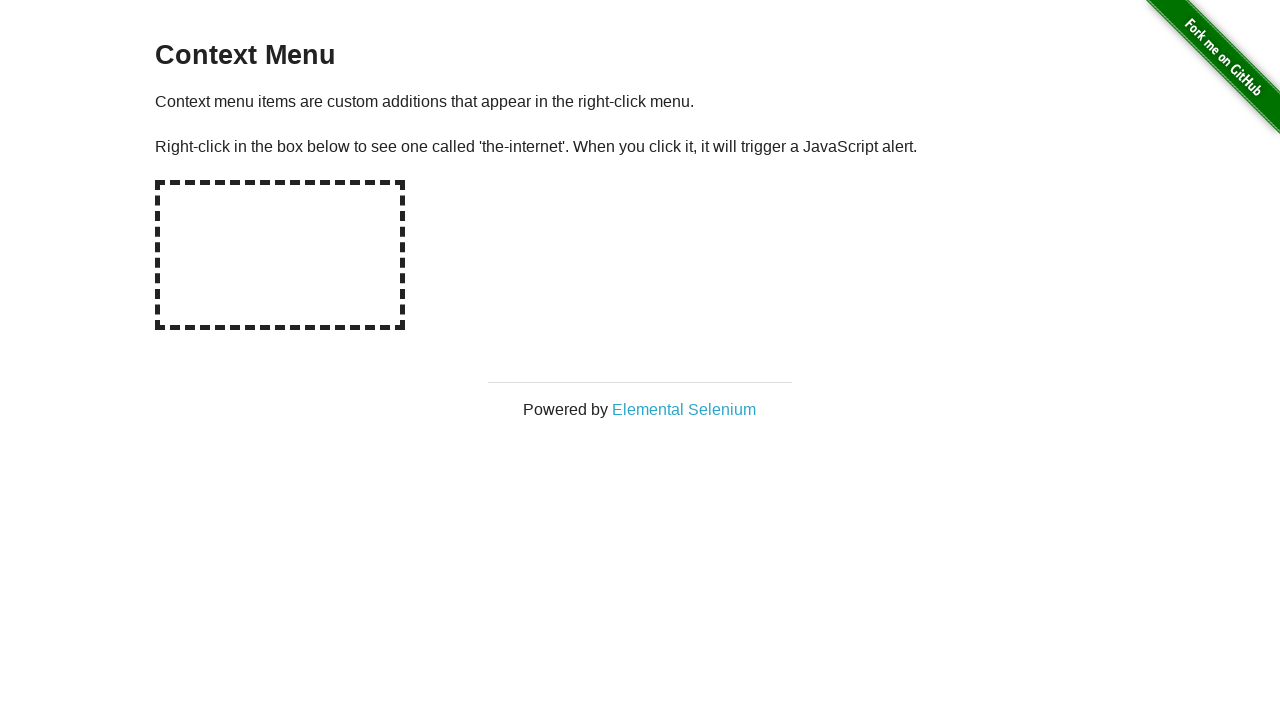

Right-clicked on hotspot element, triggering context menu and alert at (280, 255) on #hot-spot
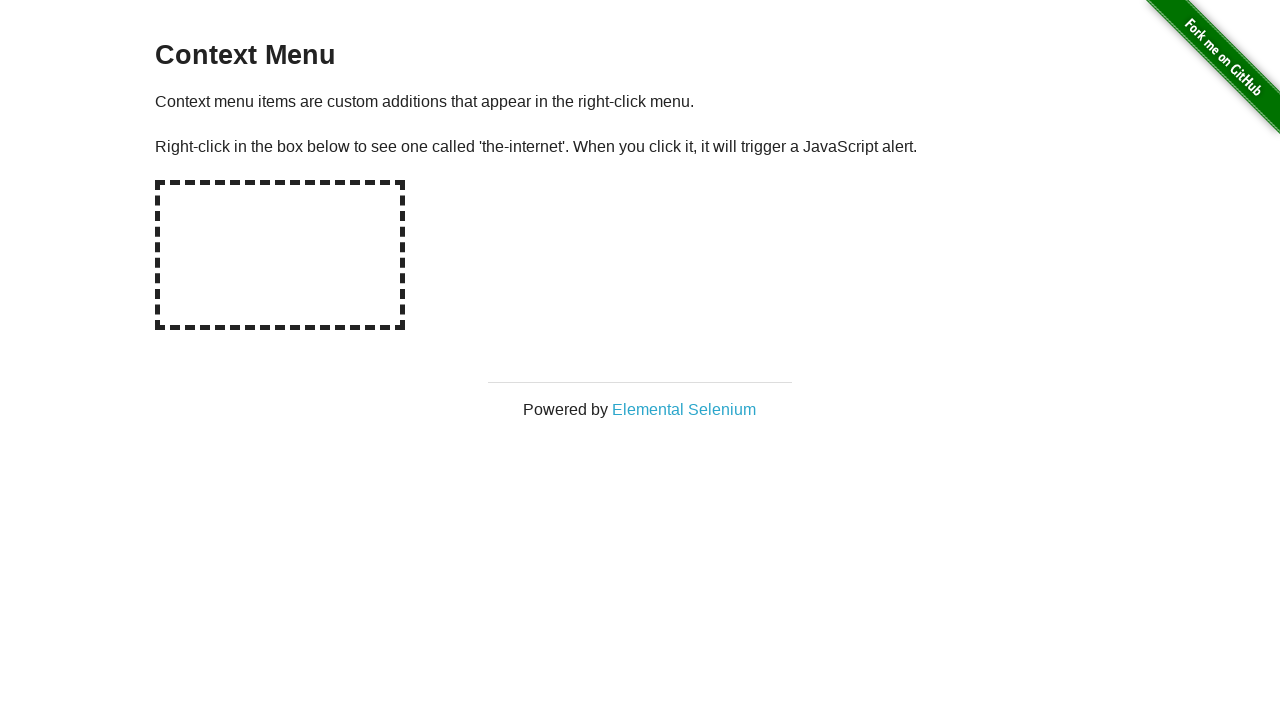

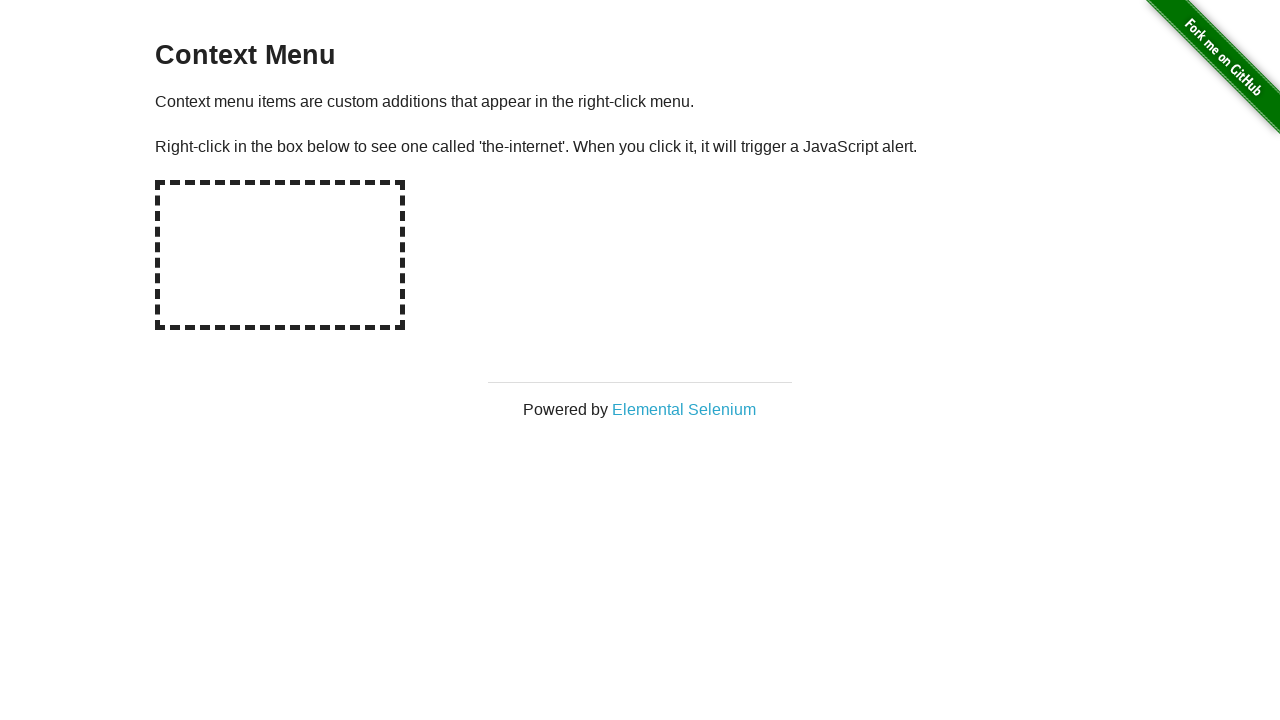